Tests iframe interaction by switching to an iframe and verifying that a "VIEW ALL COURSES" link is displayed within it

Starting URL: https://rahulshettyacademy.com/AutomationPractice/

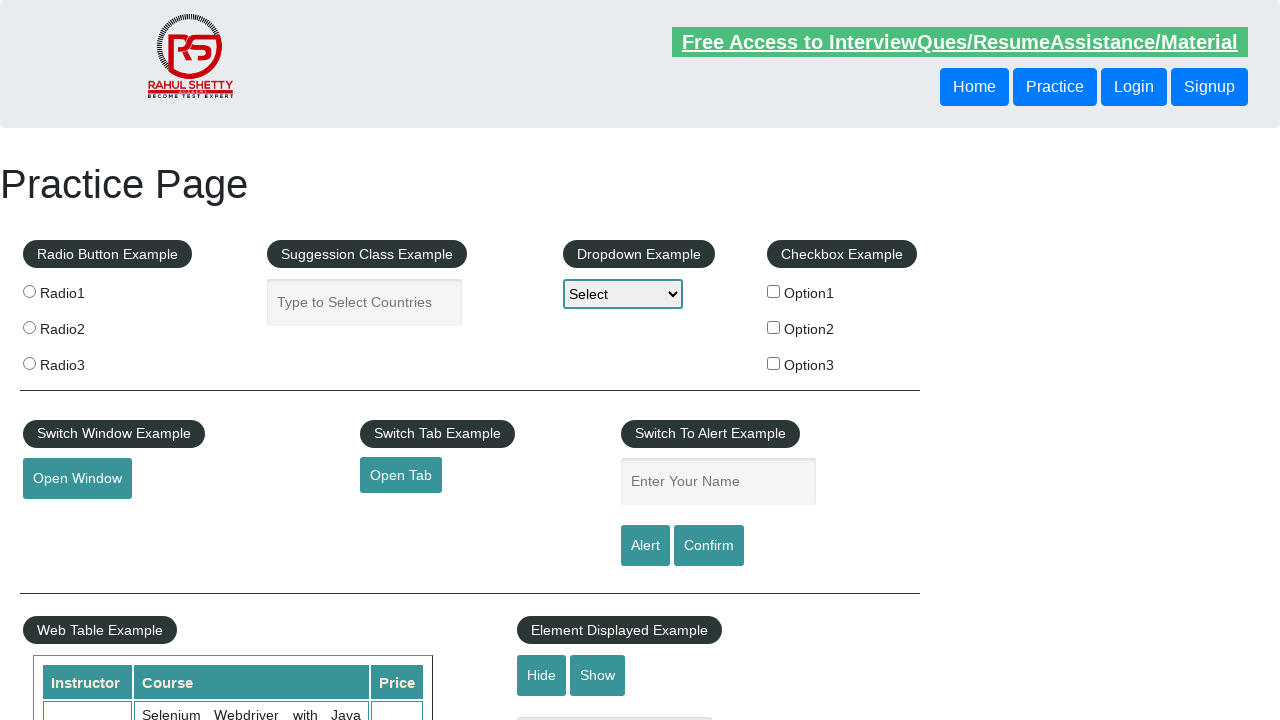

Scrolled down to iframe section
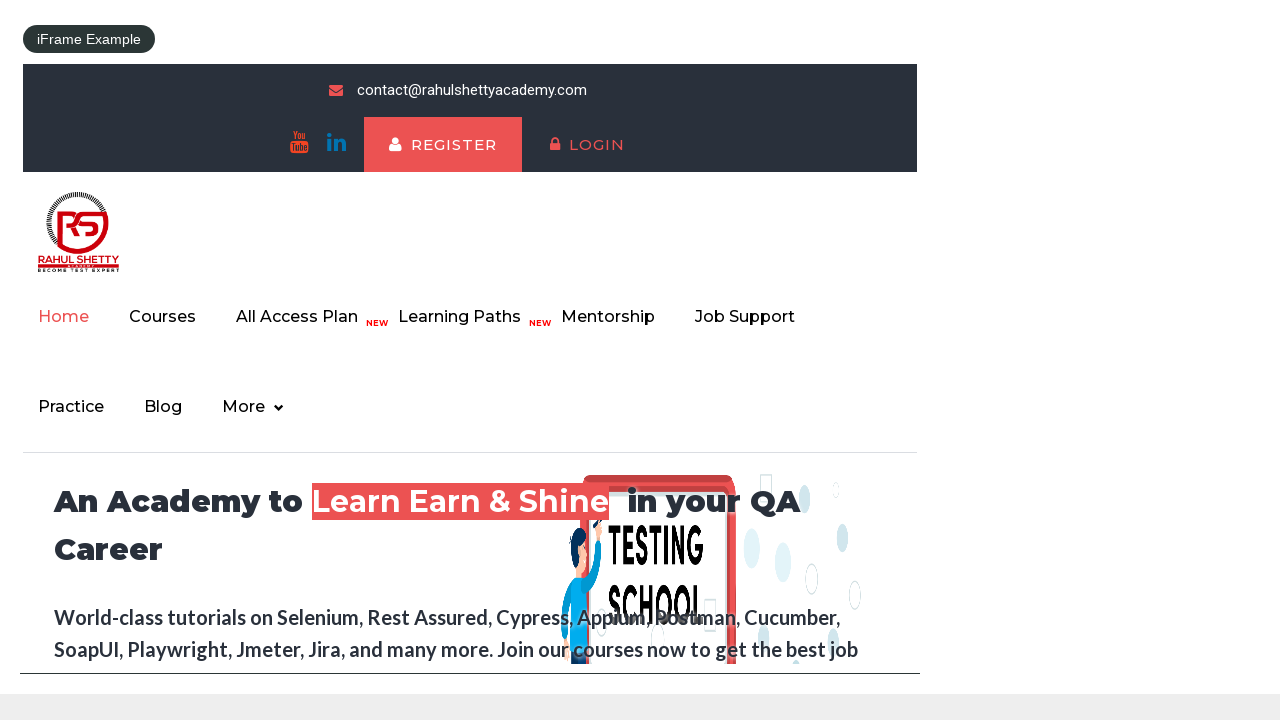

Clicked on iFrame Example legend at (89, 39) on xpath=//fieldset/legend[text()='iFrame Example']
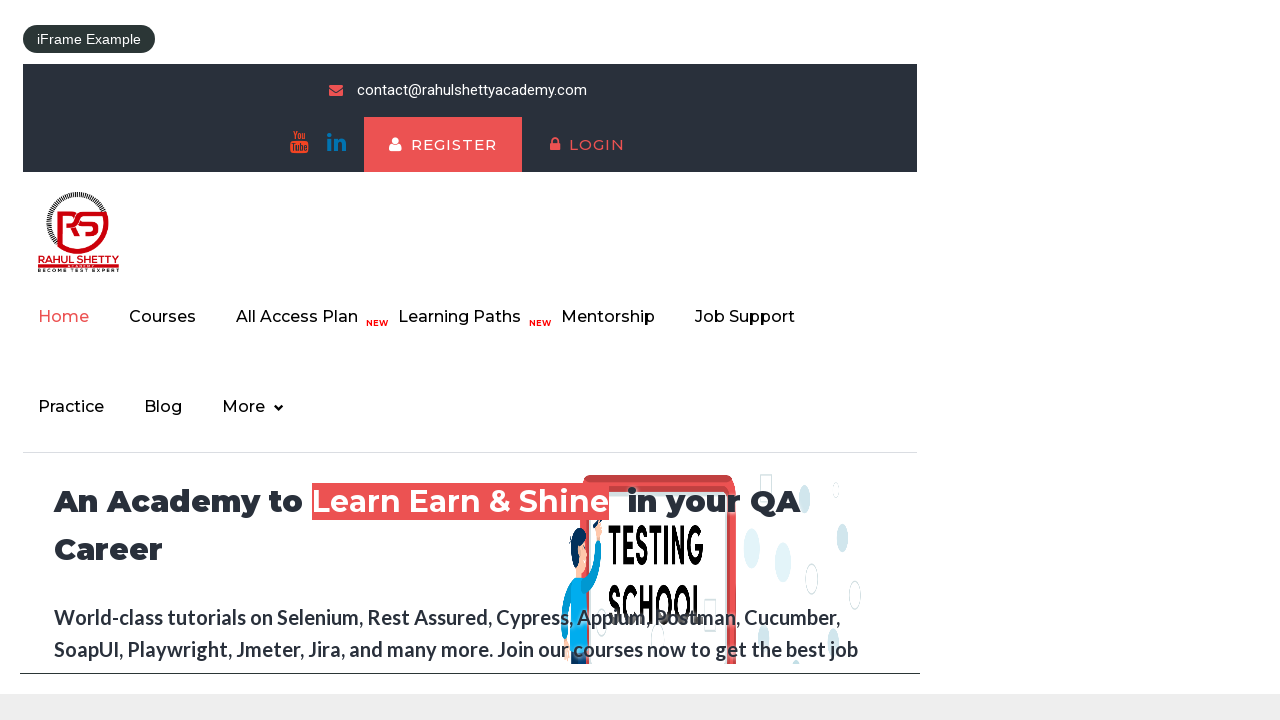

Located iframe with ID 'courses-iframe'
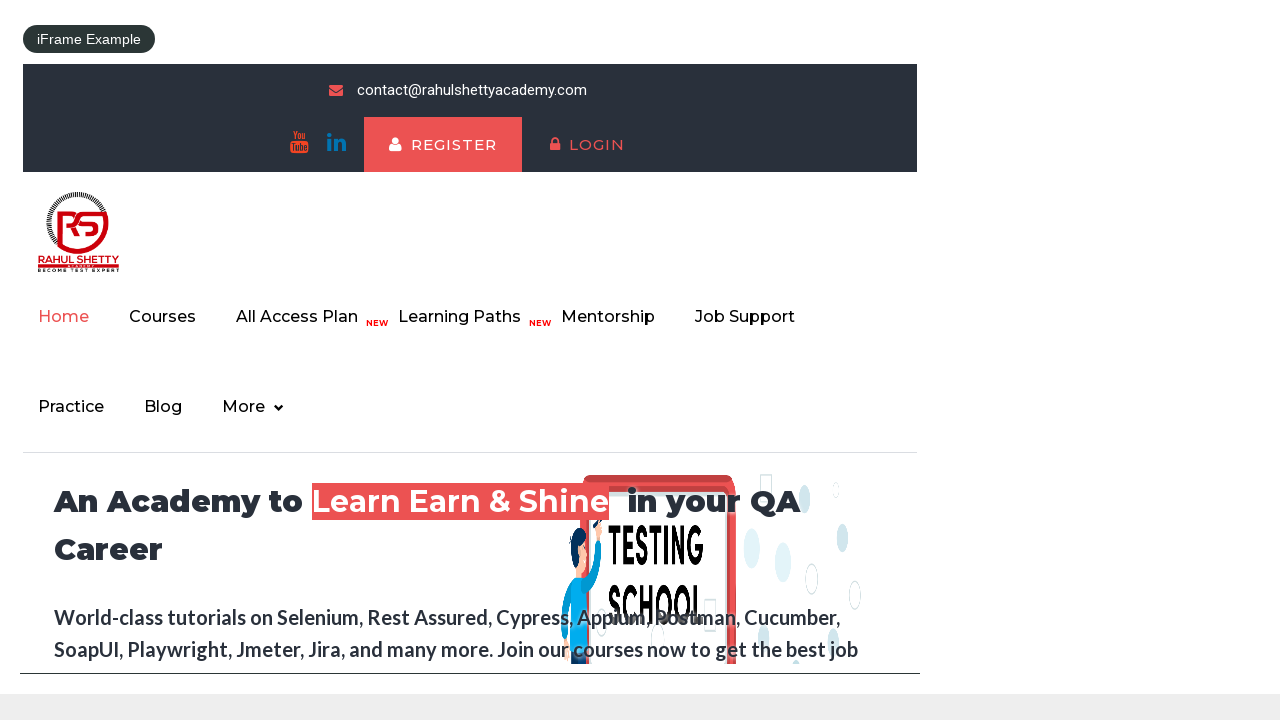

Scrolled to bottom within the iframe
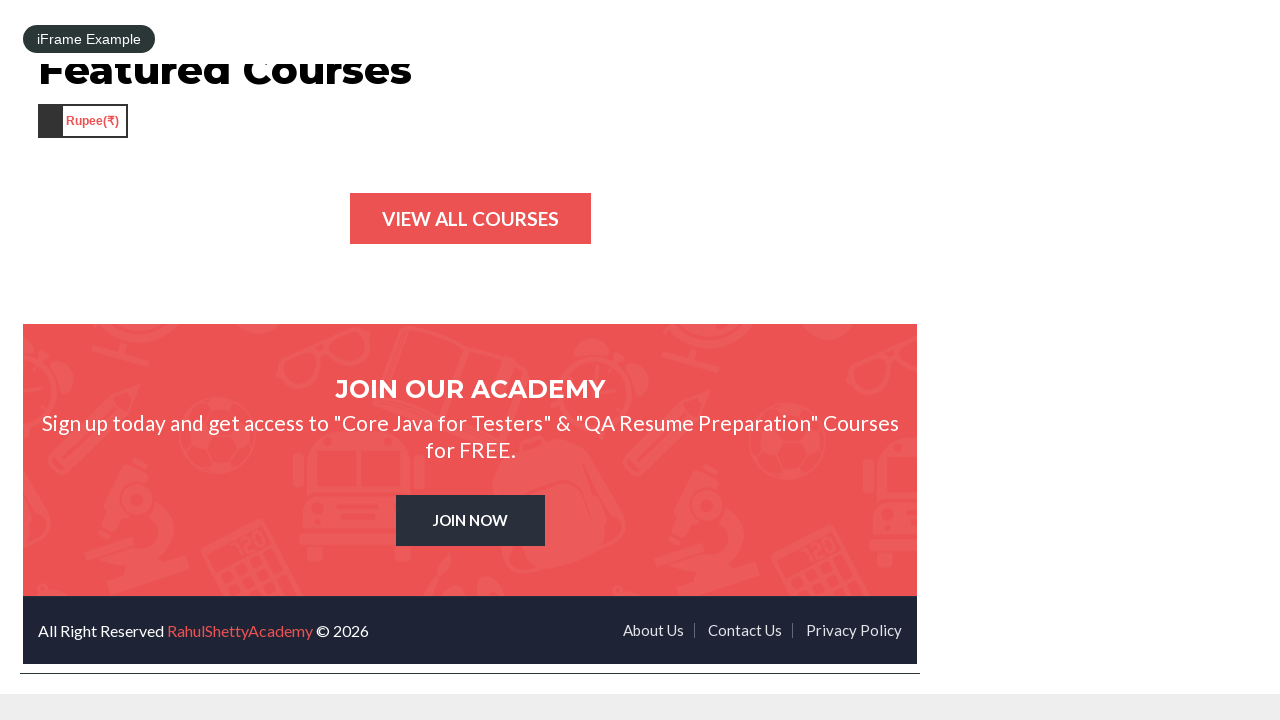

Verified that VIEW ALL COURSES link is visible within iframe
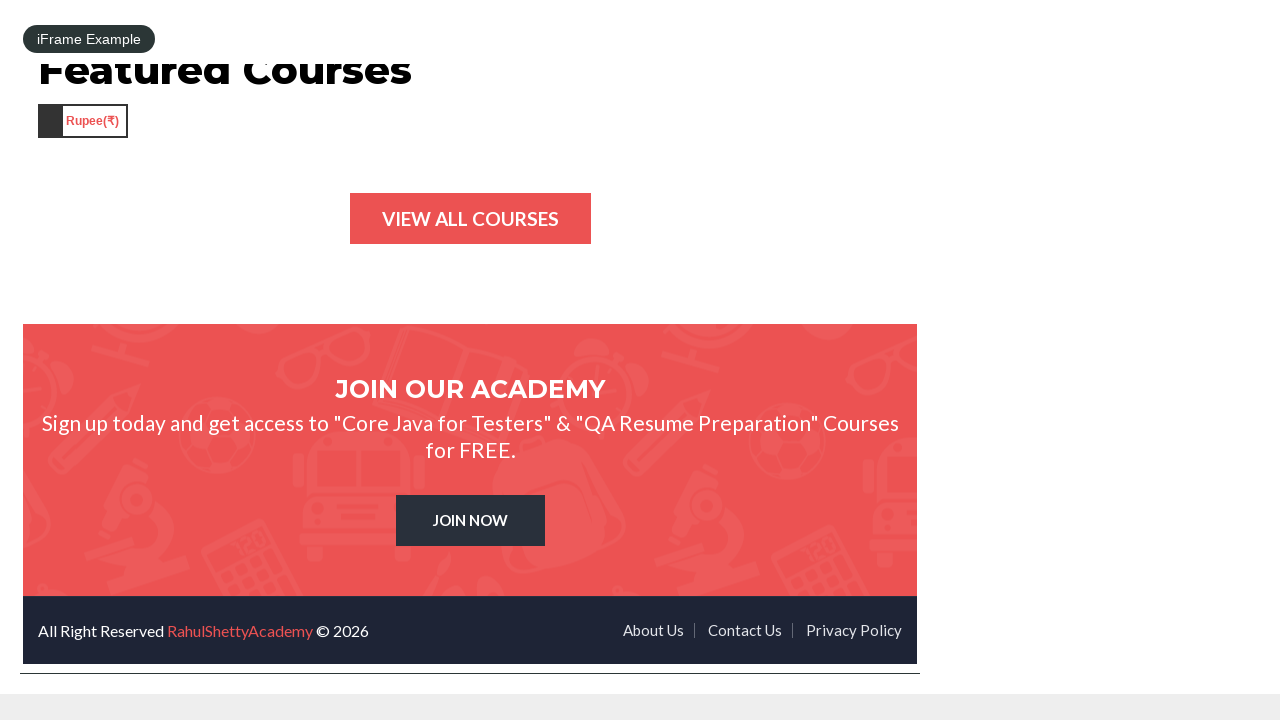

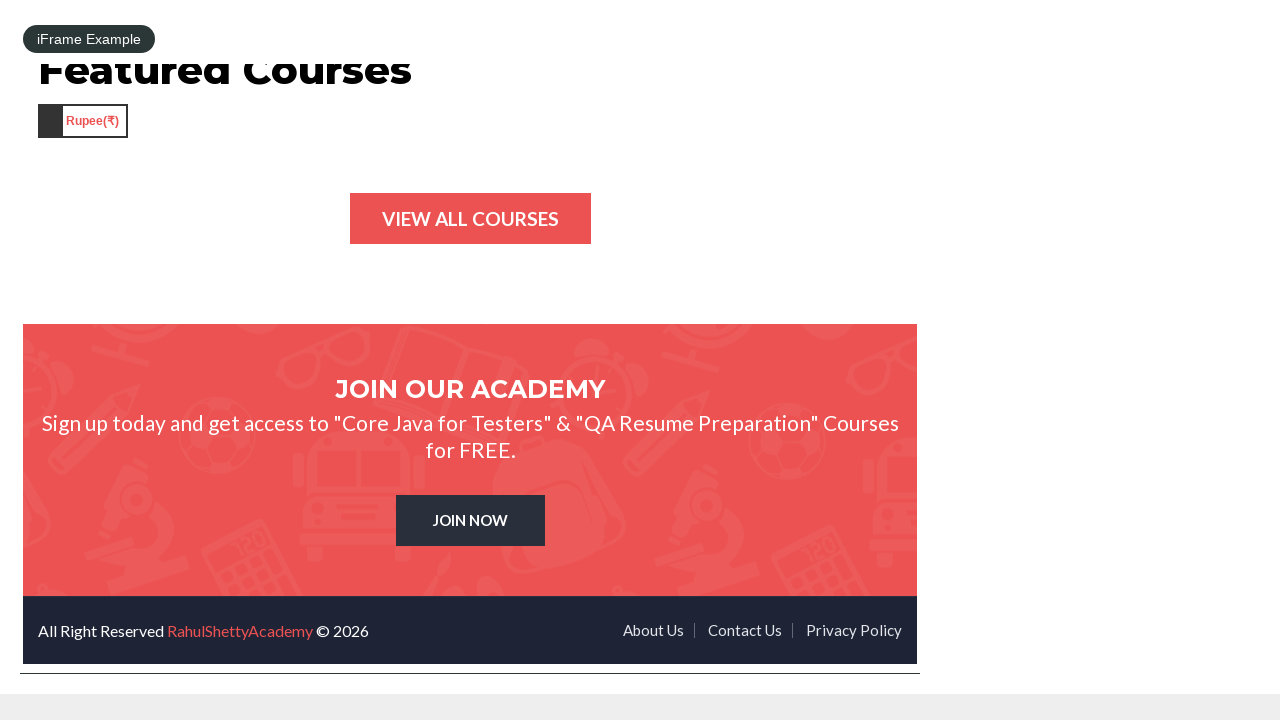